Tests number input field functionality by entering a value, clearing the field, and entering a new value on a public test automation practice site.

Starting URL: http://the-internet.herokuapp.com/inputs

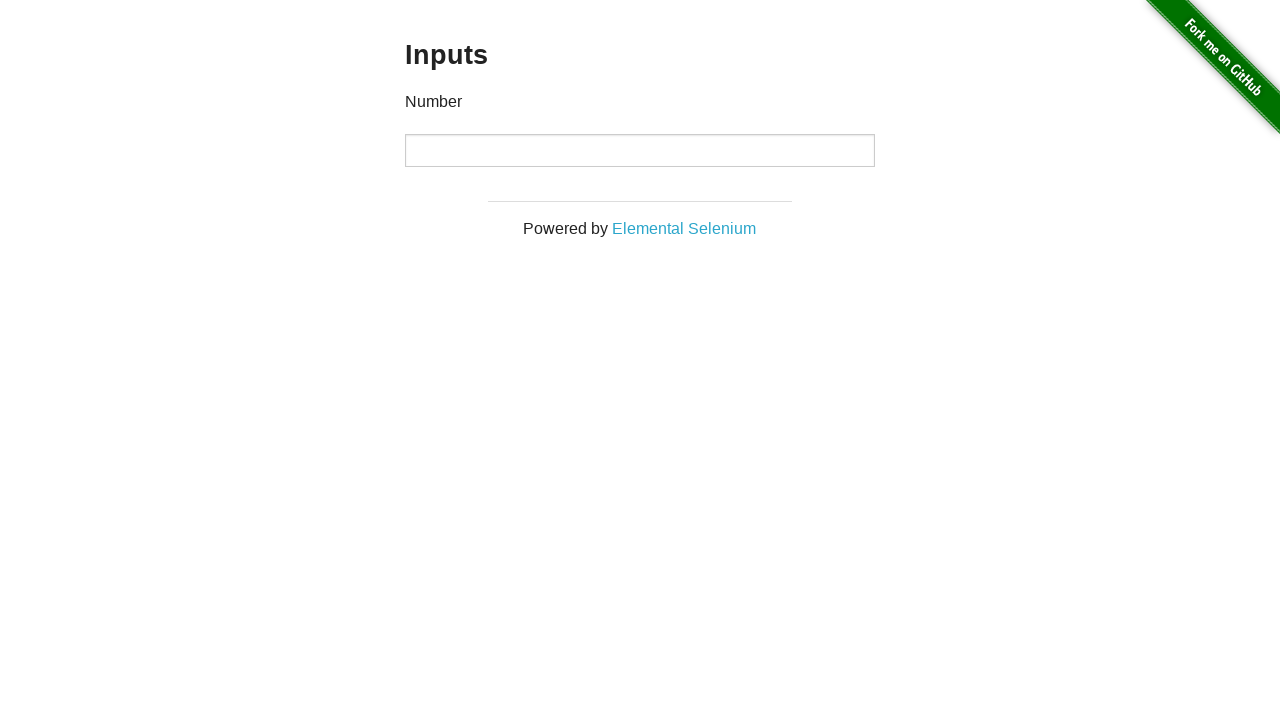

Entered value 1000 in number input field on input[type='number']
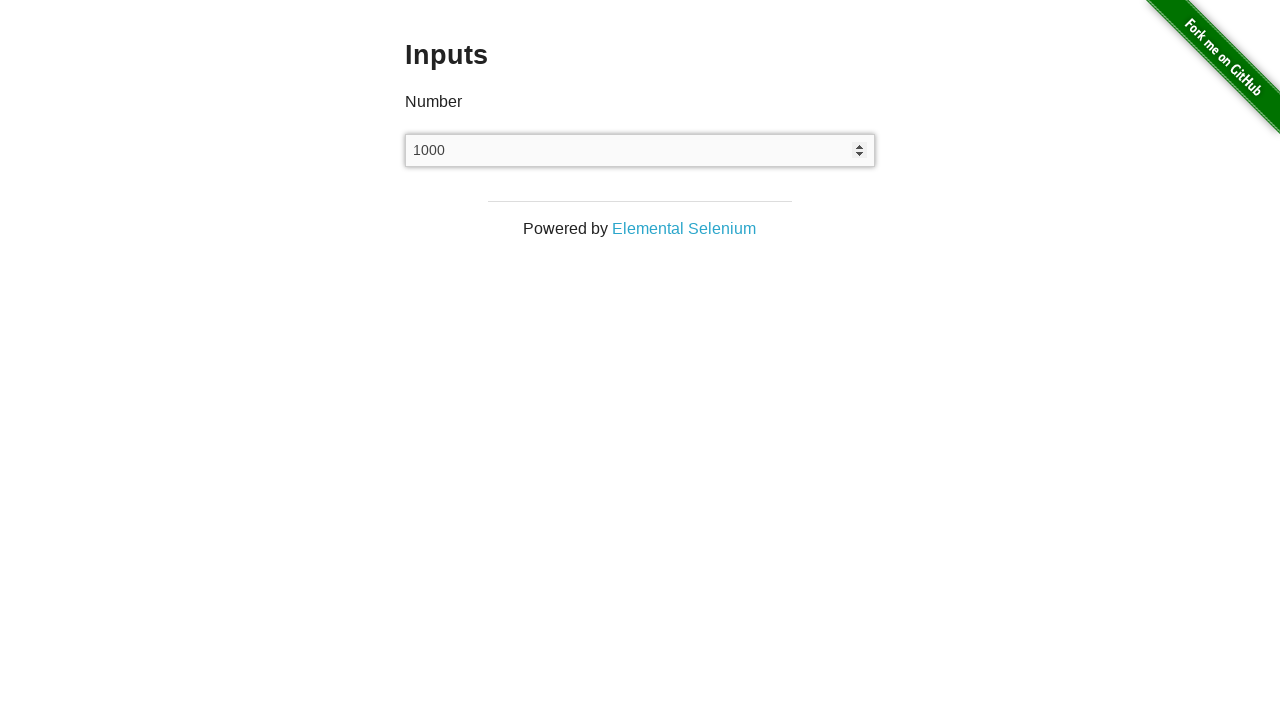

Cleared the number input field on input[type='number']
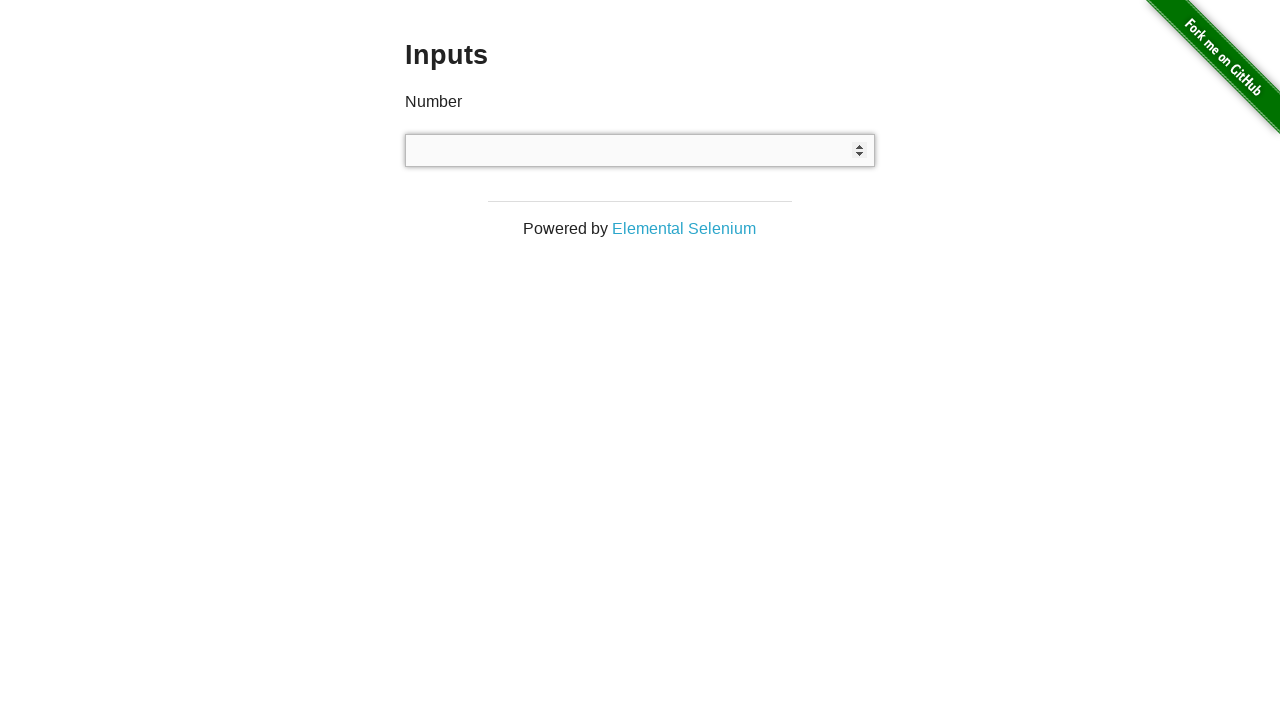

Entered new value 999 in number input field on input[type='number']
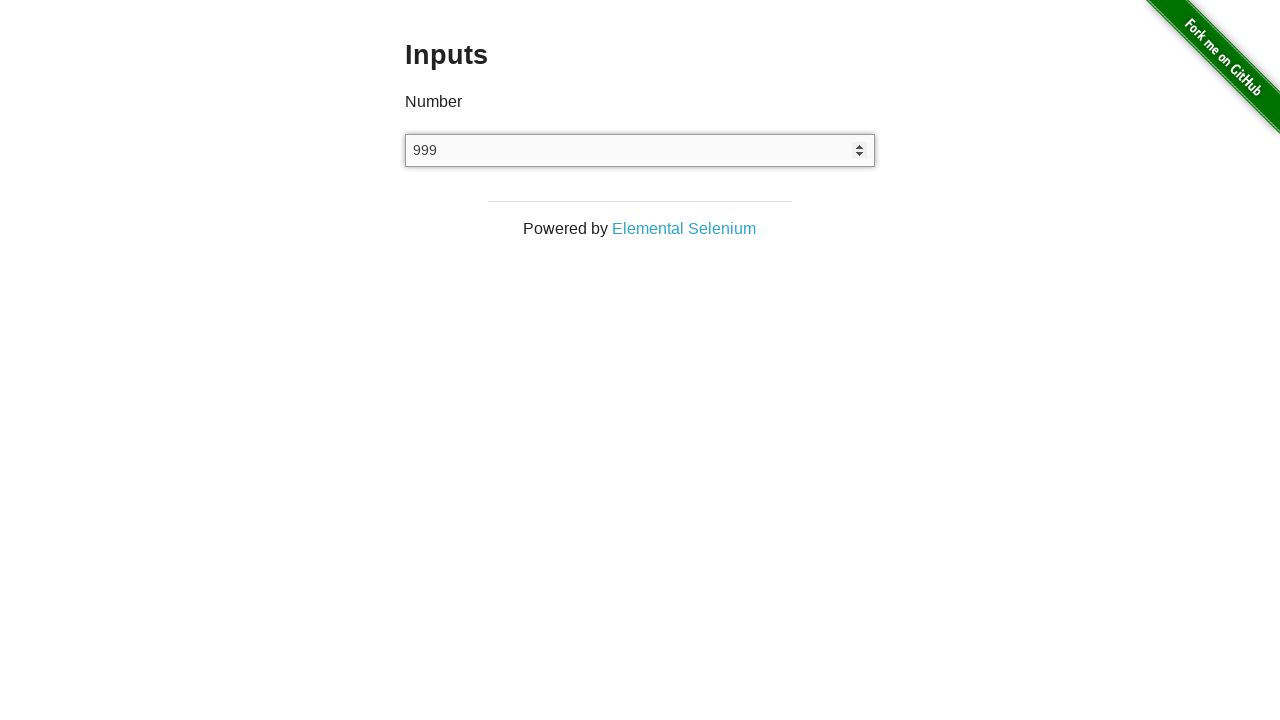

Waited 500ms for visual confirmation
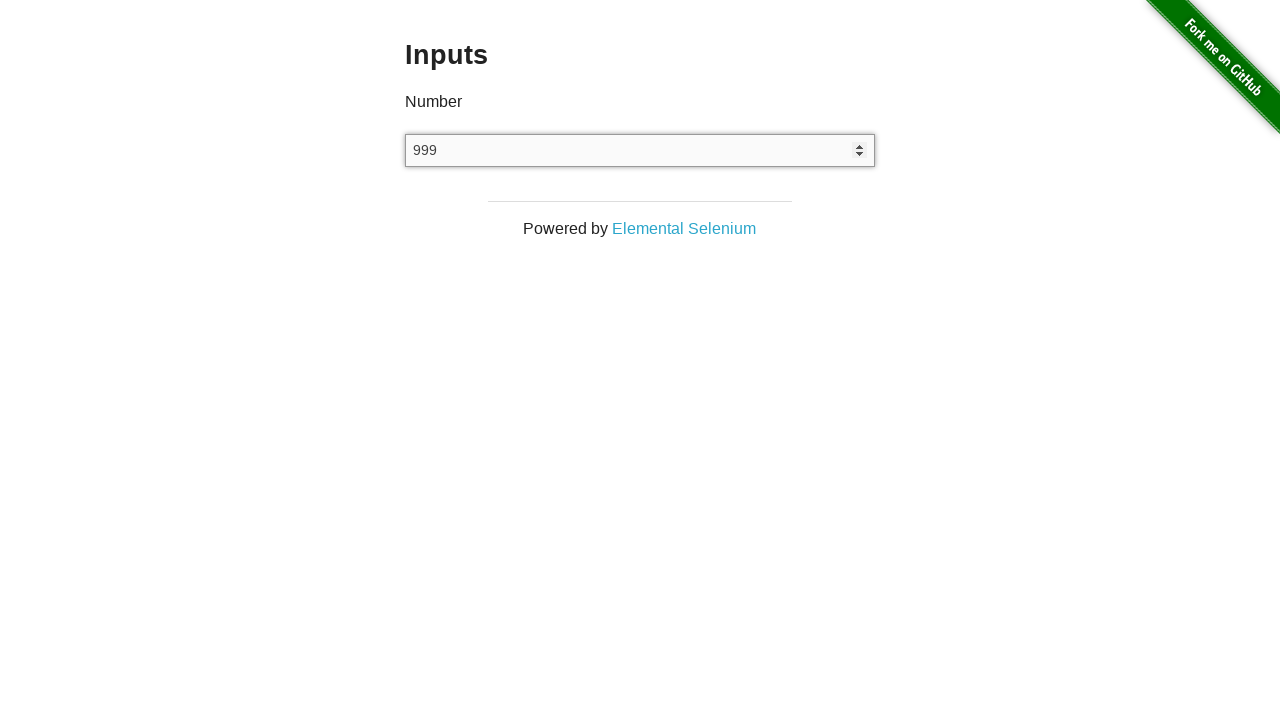

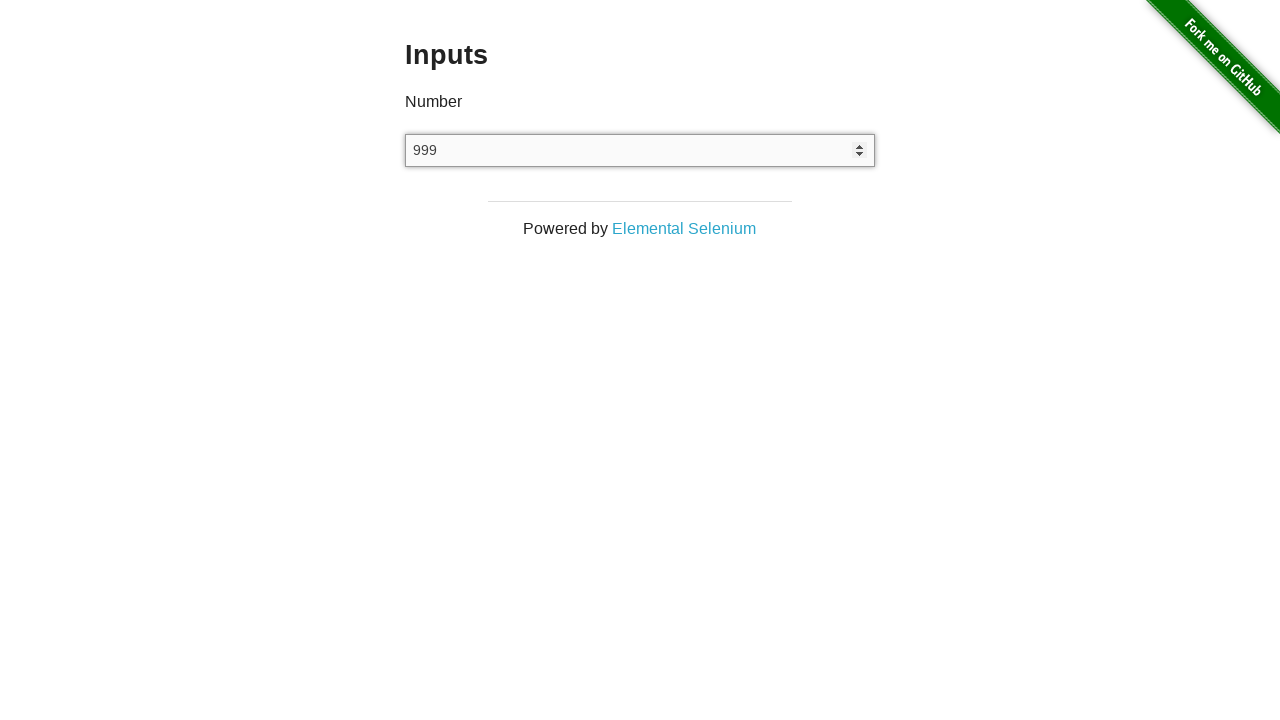